Navigates to the AJIO e-commerce website and waits for the page to load. This demonstrates basic page navigation to a shopping site.

Starting URL: https://www.ajio.com/

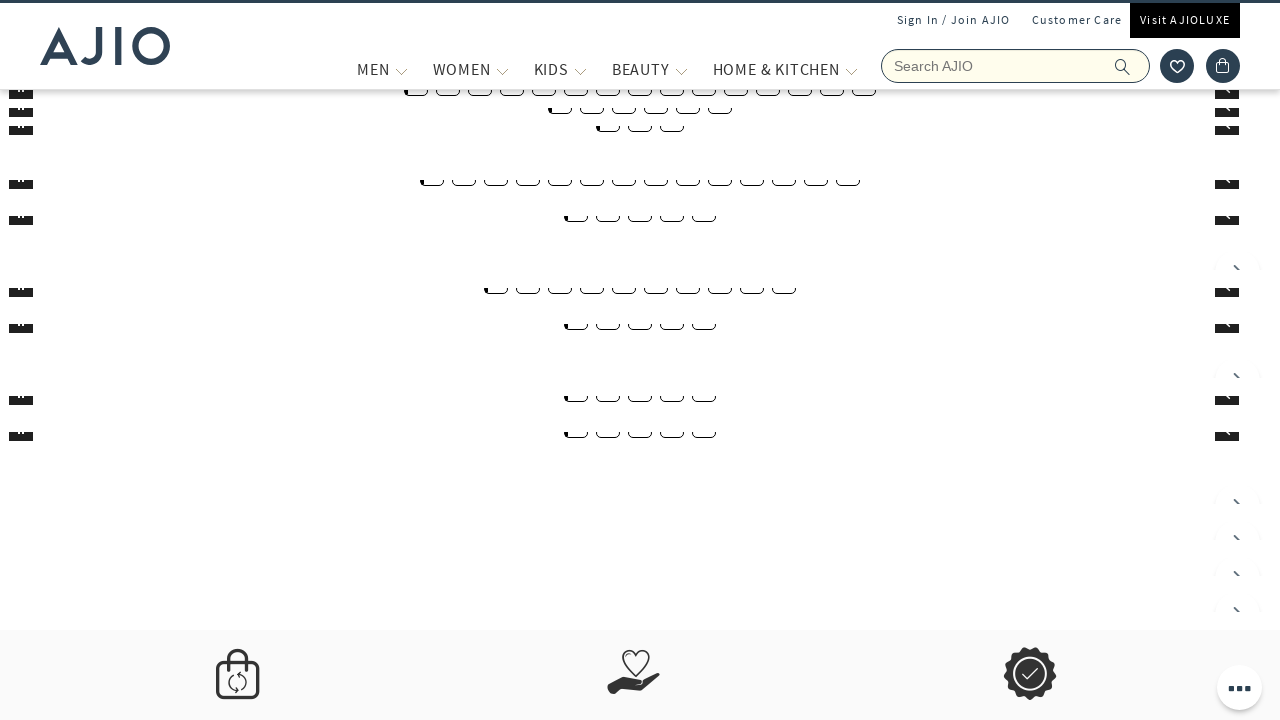

Waited for page DOM content to load
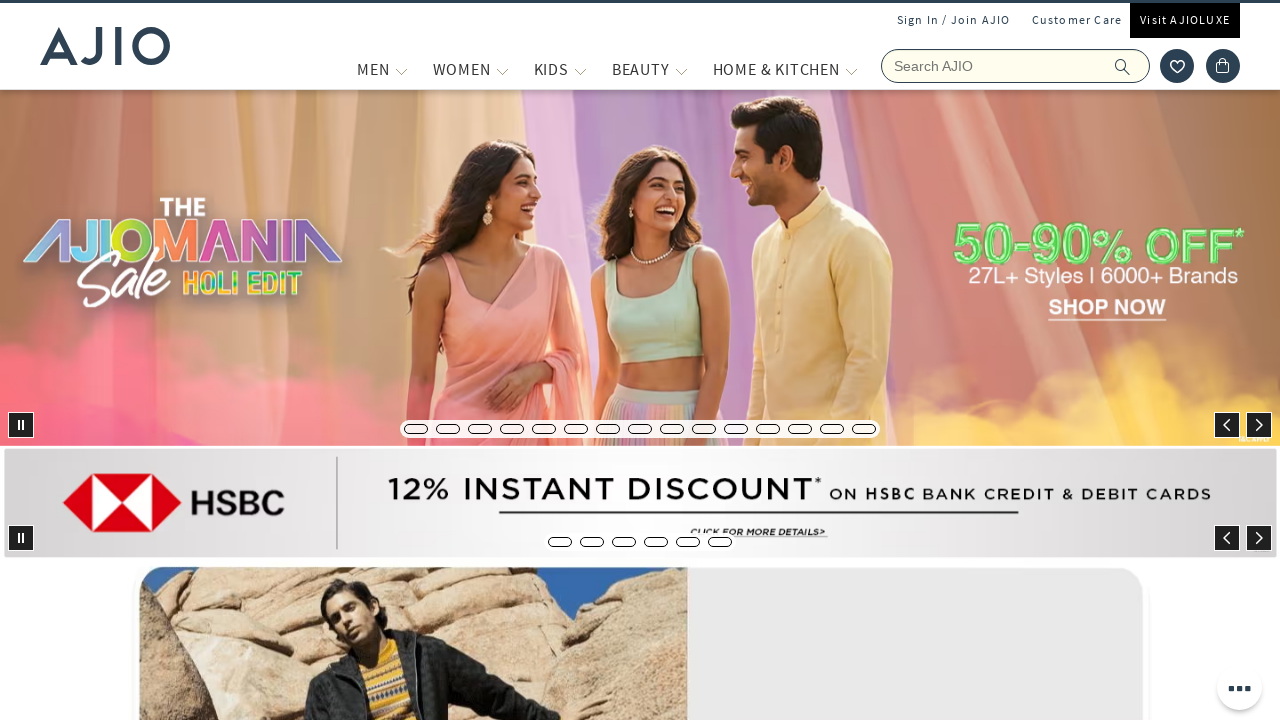

Waited for body element to become visible
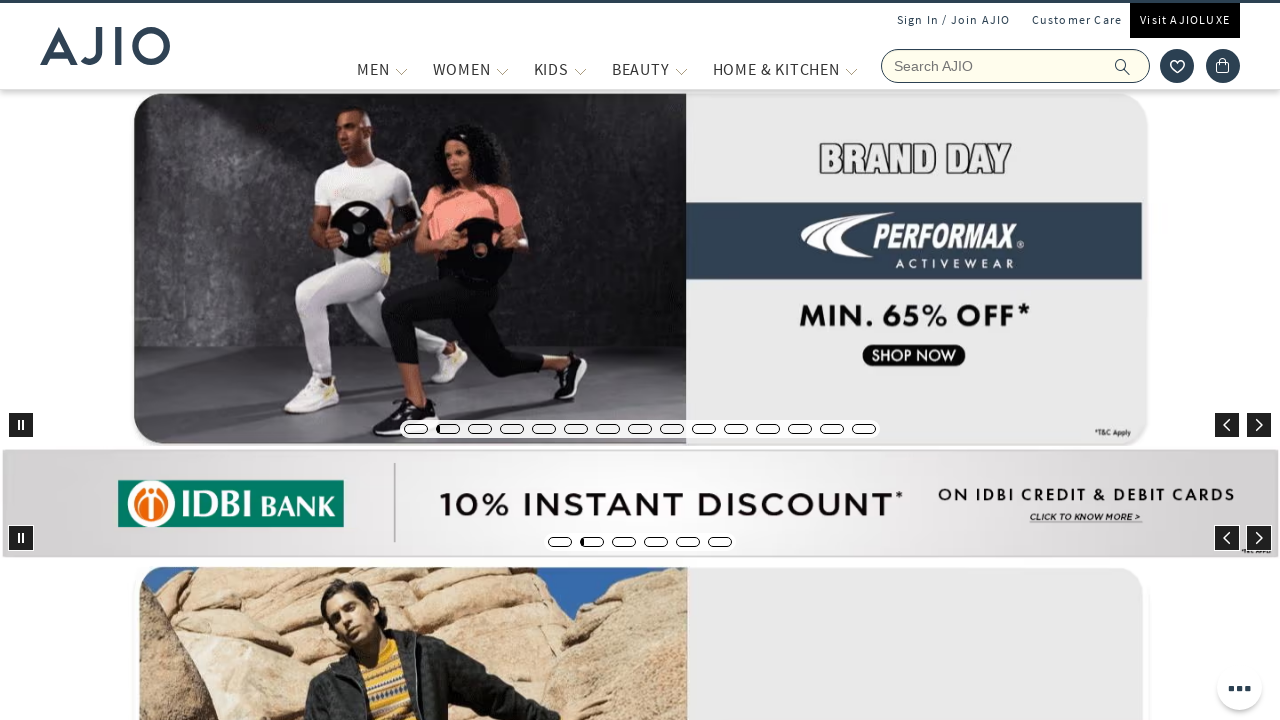

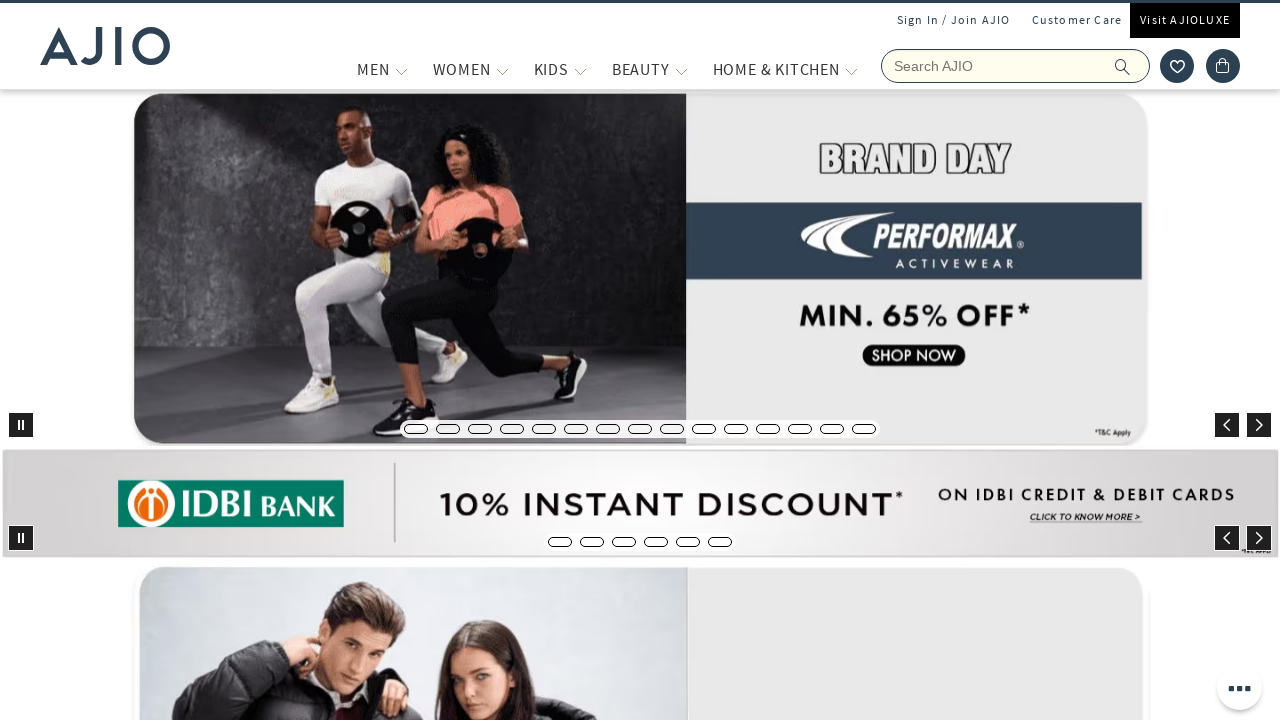